Runs the JetStream benchmark by clicking the start button and waiting for the benchmark to complete, then verifies the results are displayed

Starting URL: https://browserbench.org/JetStream/index.html

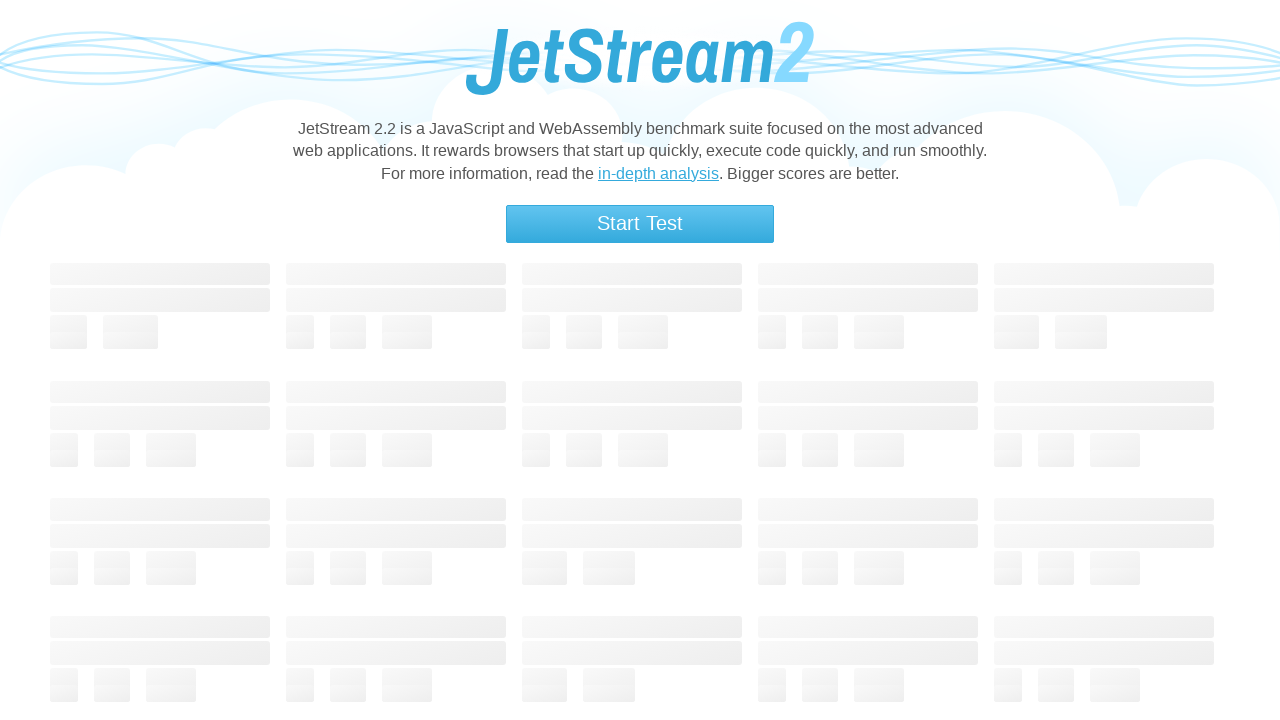

Start button loaded on JetStream benchmark page
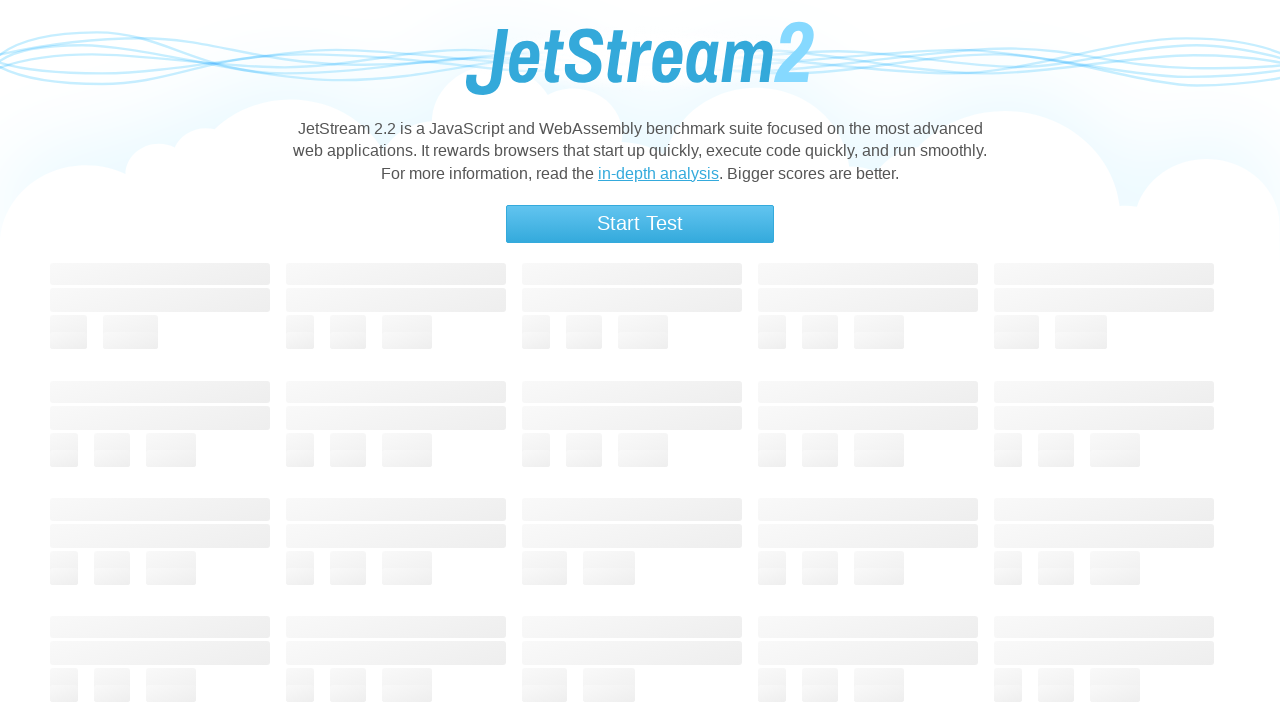

Clicked start button to begin JetStream benchmark at (640, 224) on .button
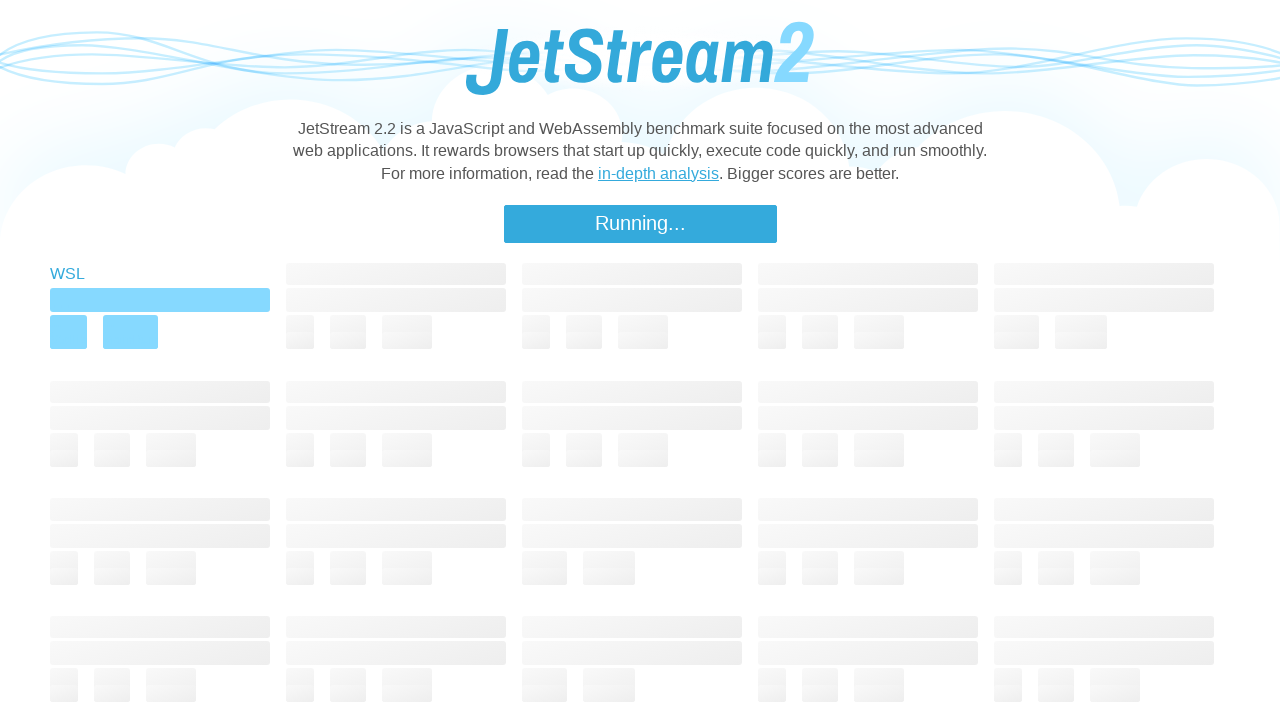

JetStream benchmark completed
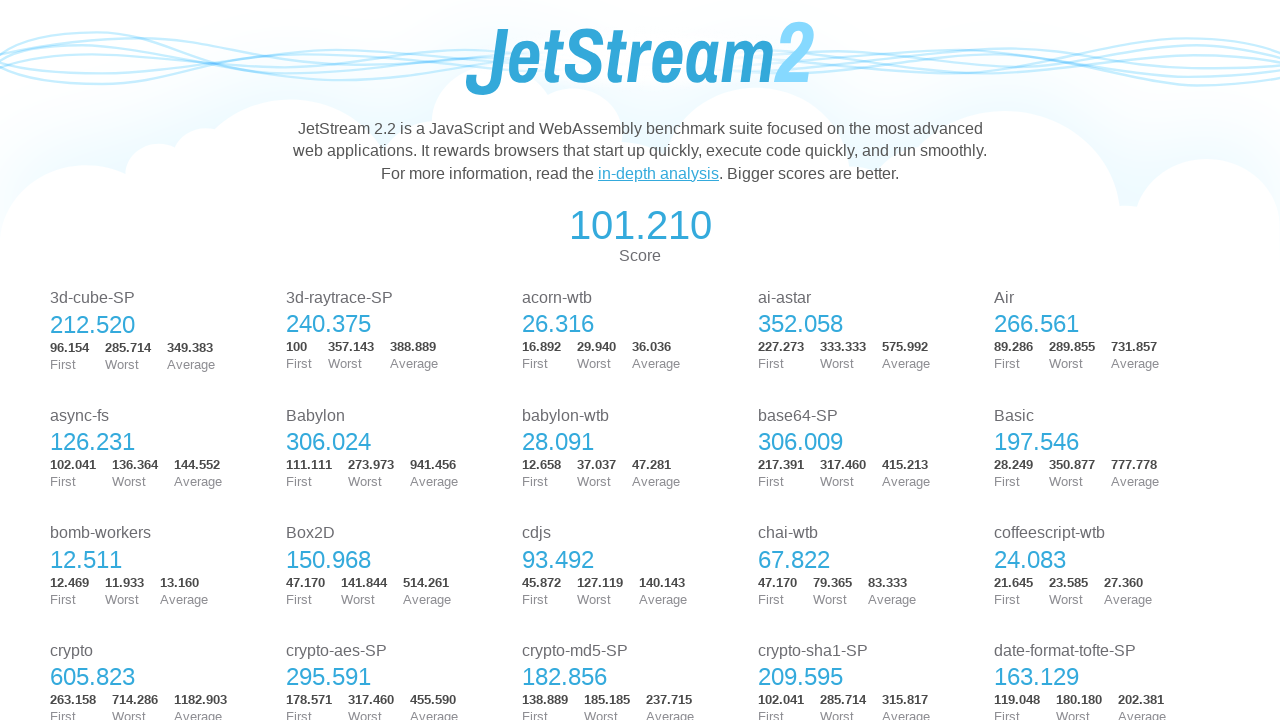

Result summary section appeared
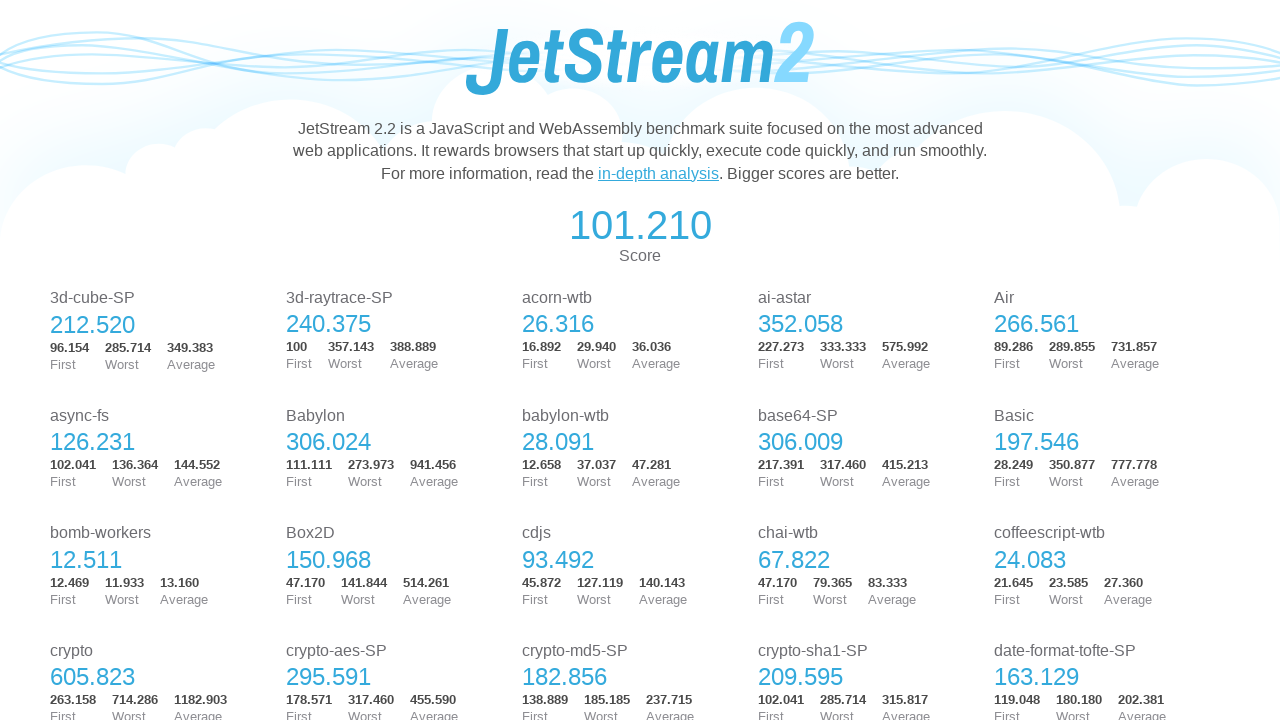

Full results section displayed
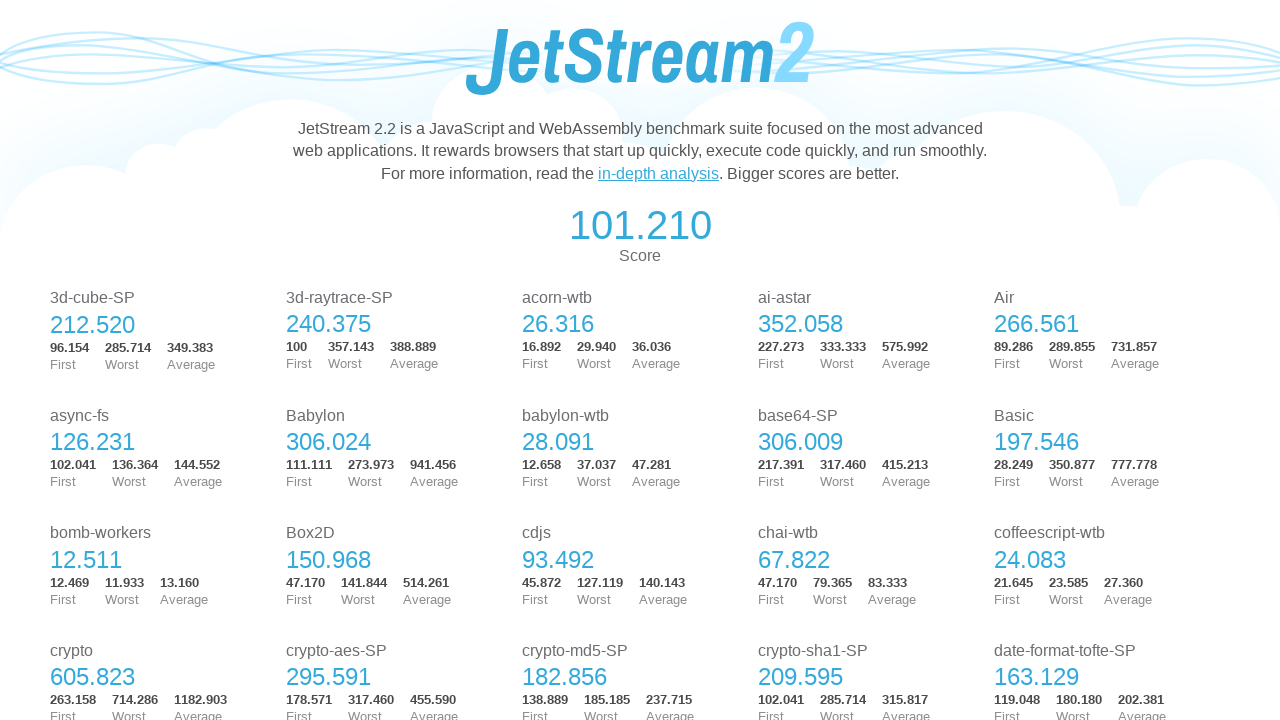

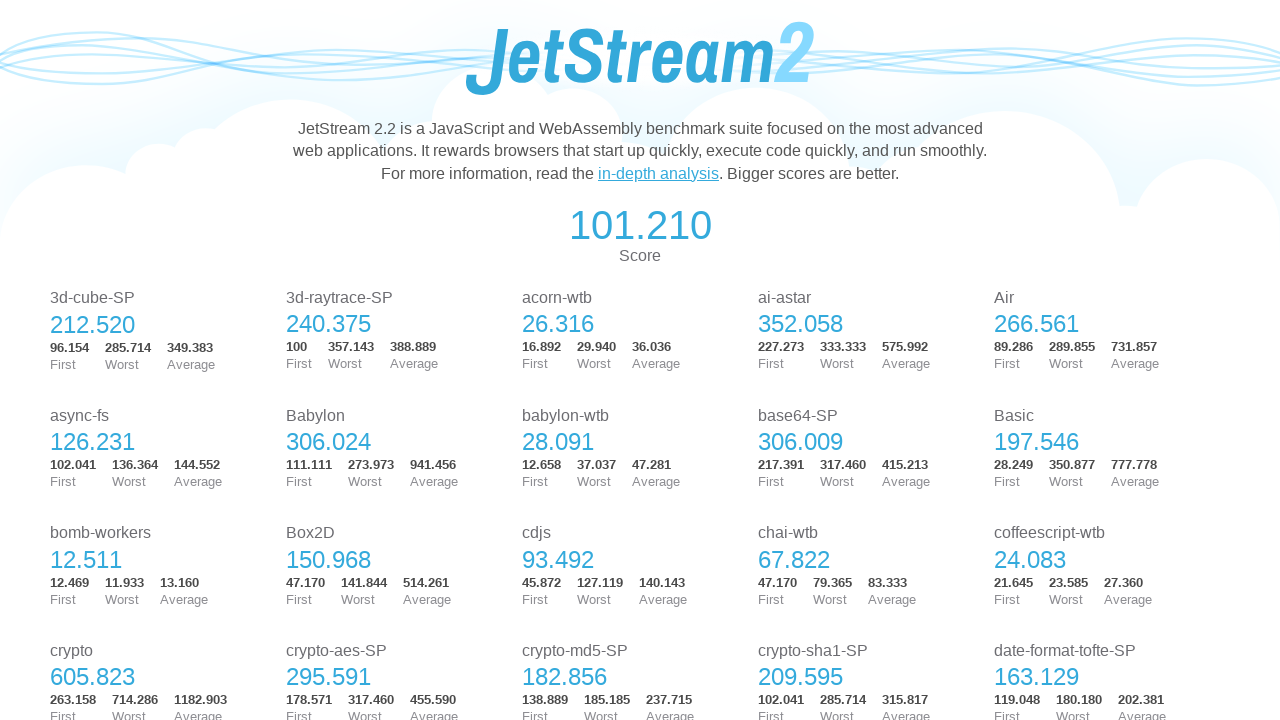